Tests file download functionality by clicking a download button on the demoqa website

Starting URL: https://demoqa.com/upload-download

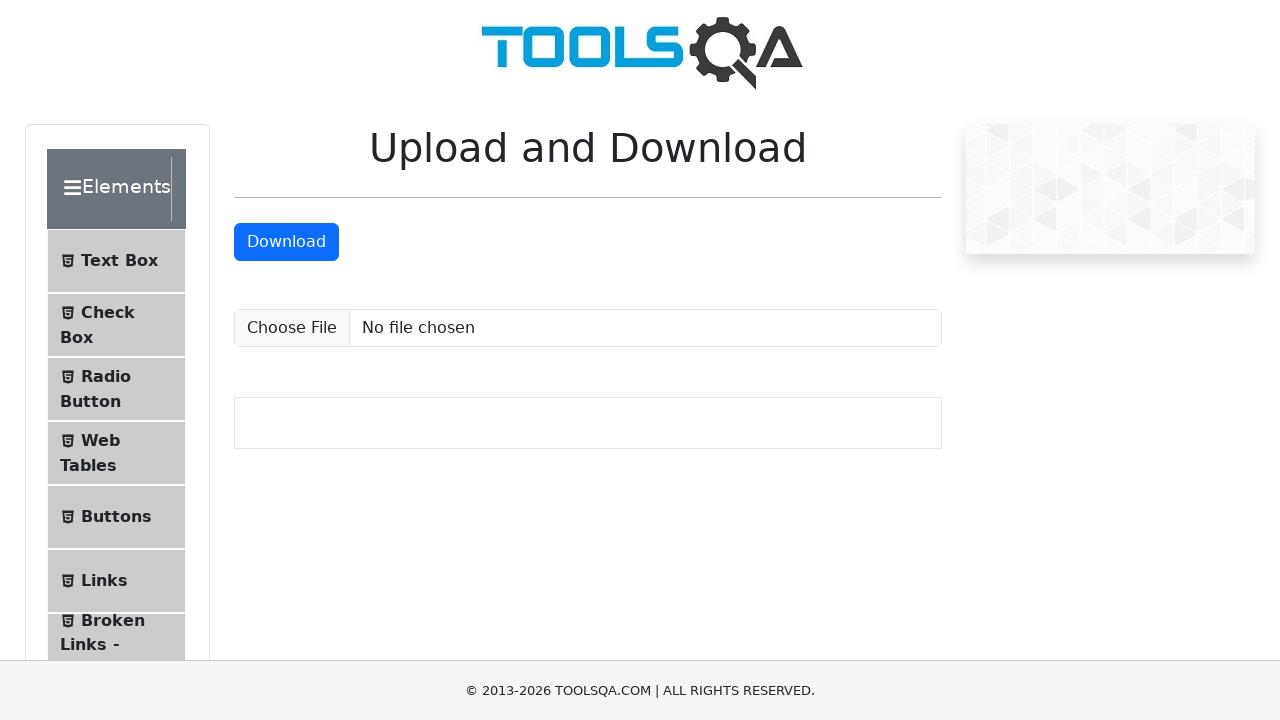

Clicked download button to initiate file download at (286, 242) on #downloadButton
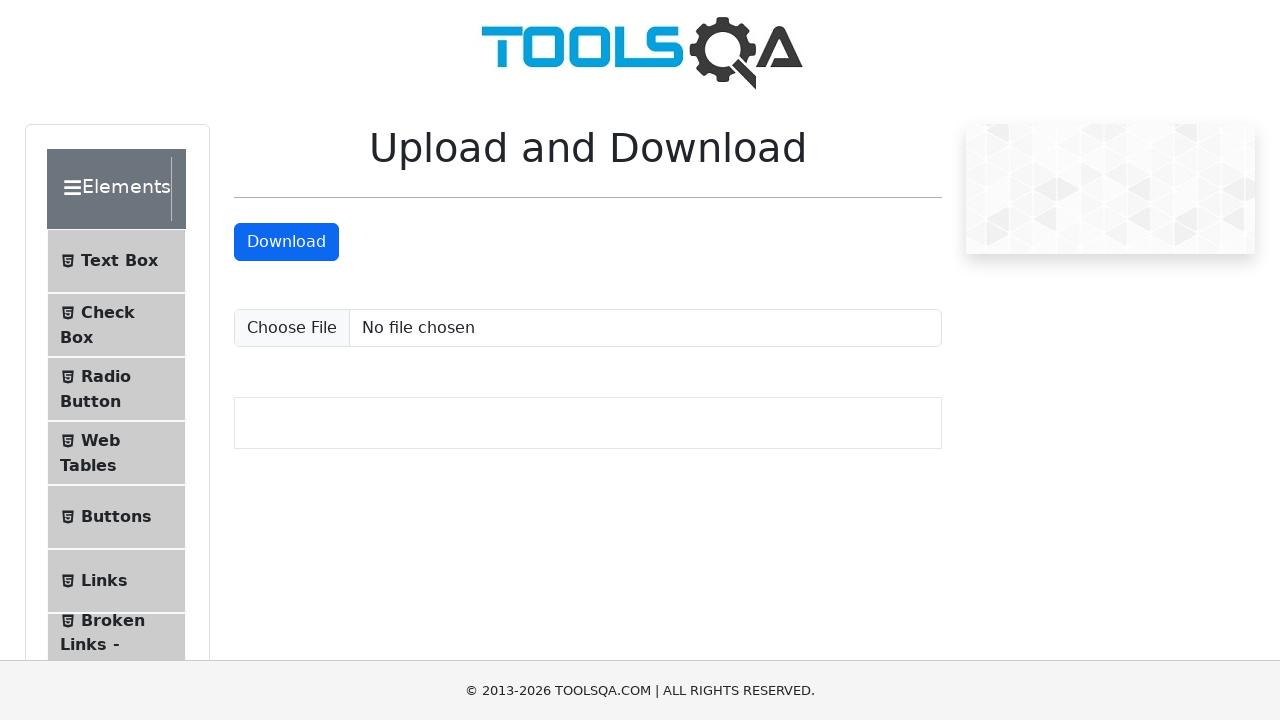

Waited 3 seconds for file download to complete
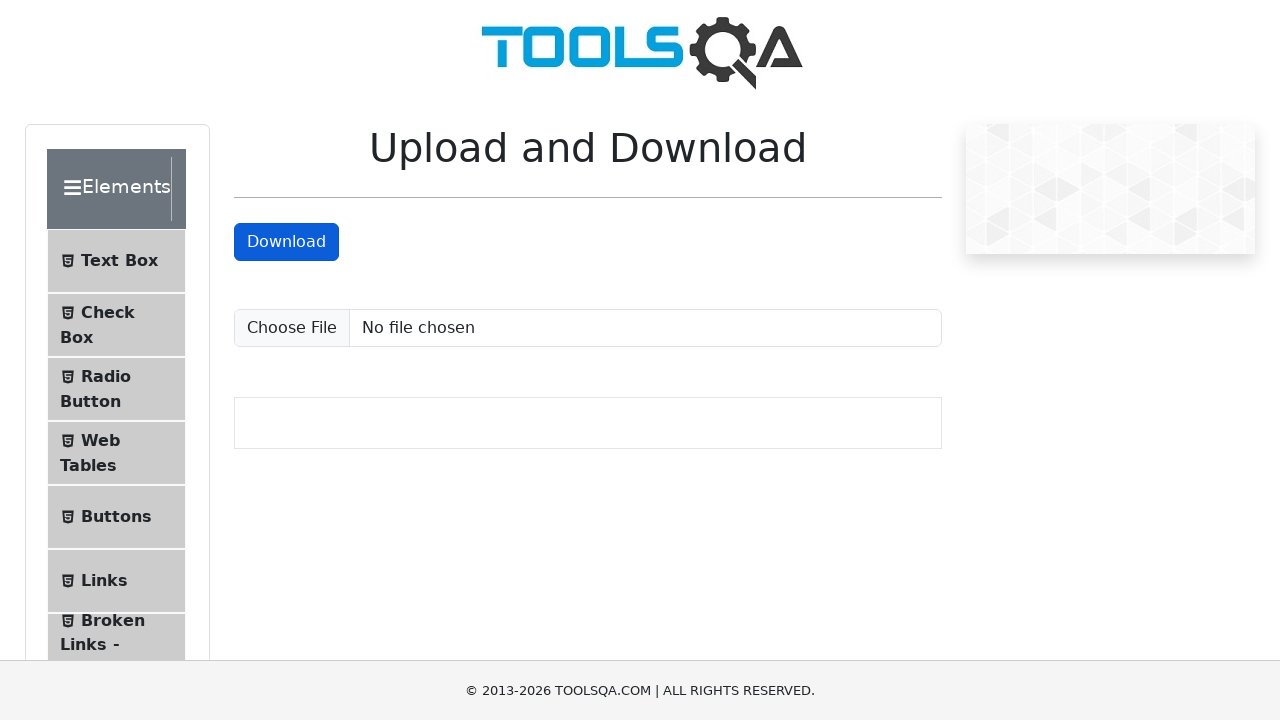

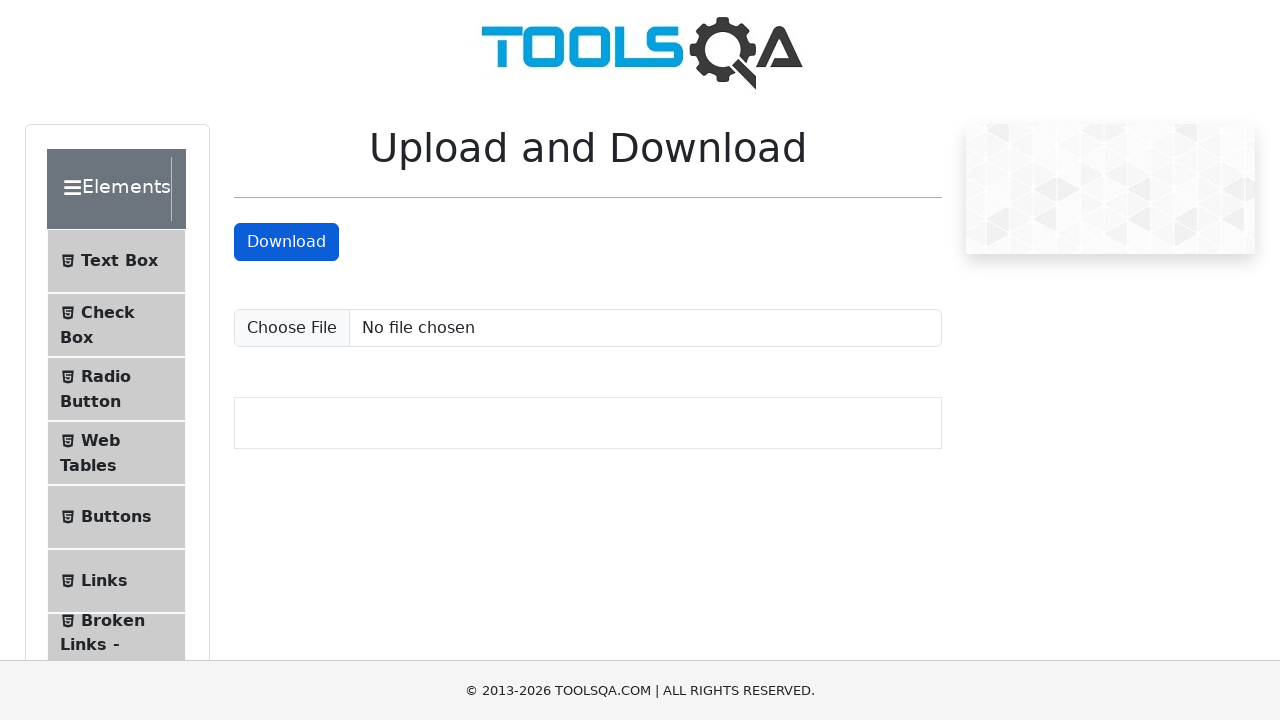